Tests window handling by clicking a link to open a new window and switching between windows

Starting URL: https://the-internet.herokuapp.com/windows

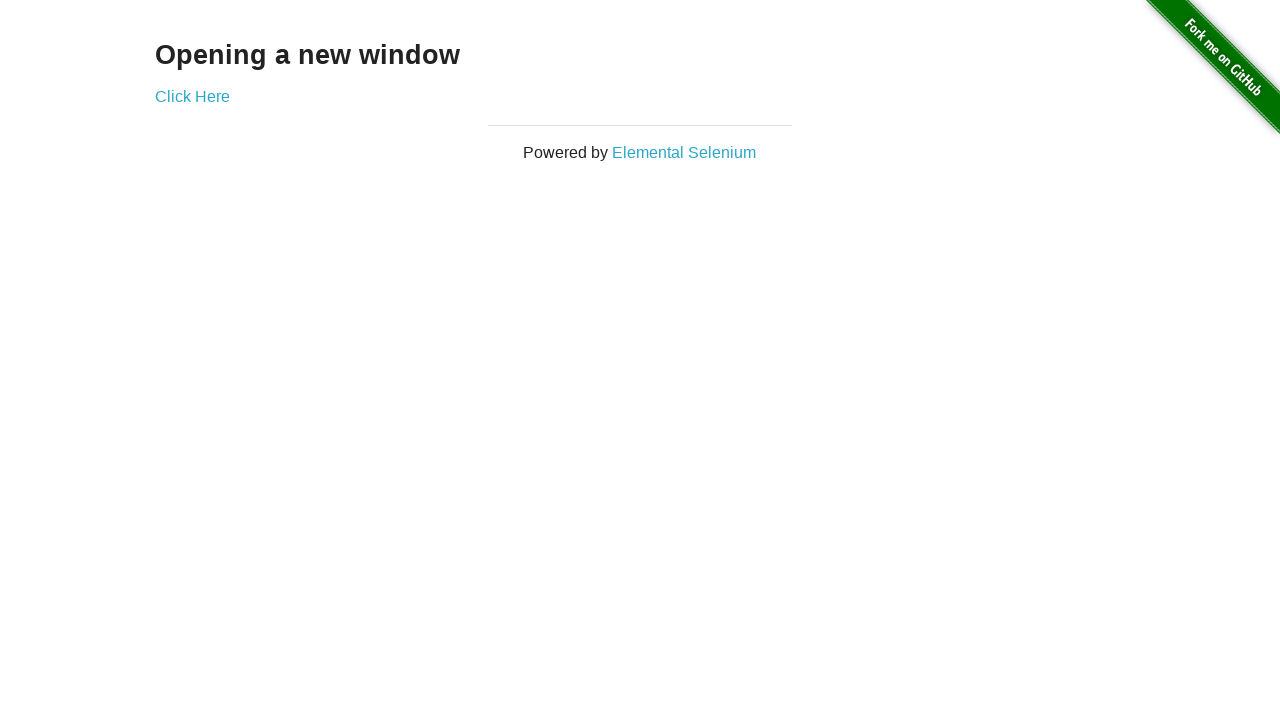

Clicked link to open new window at (192, 96) on xpath=//a[@href="/windows/new"]
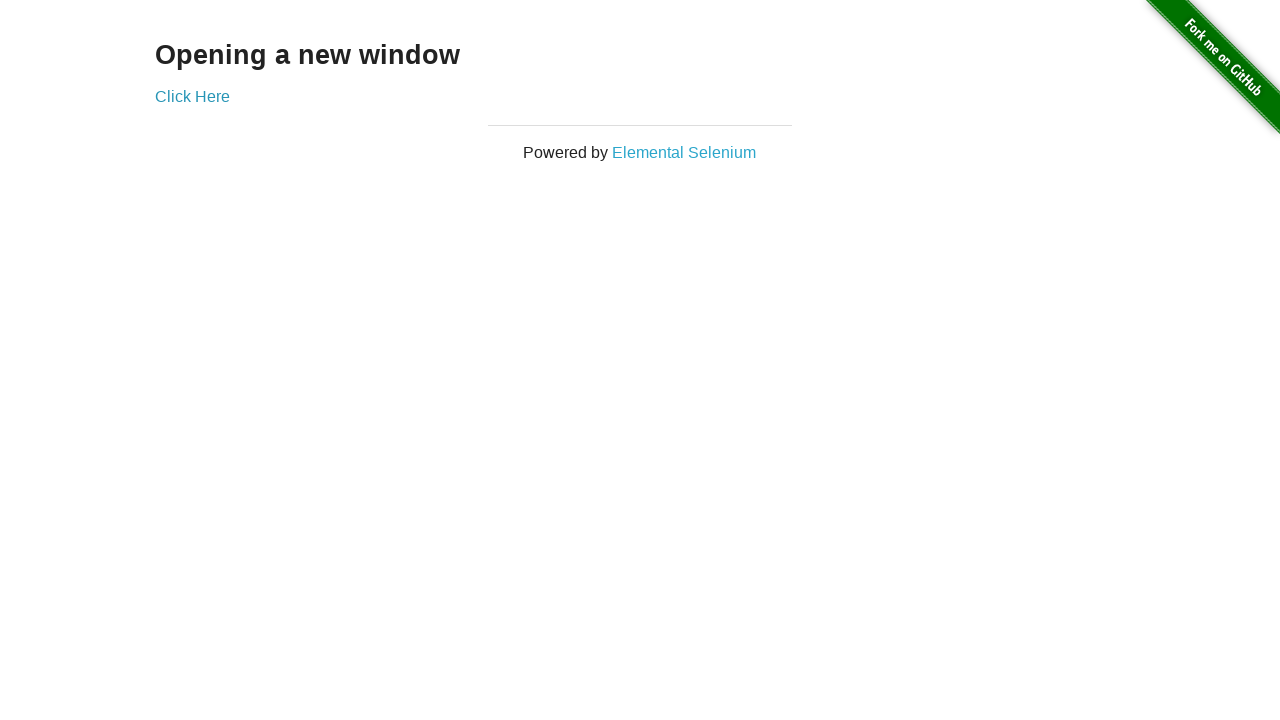

New window opened and captured
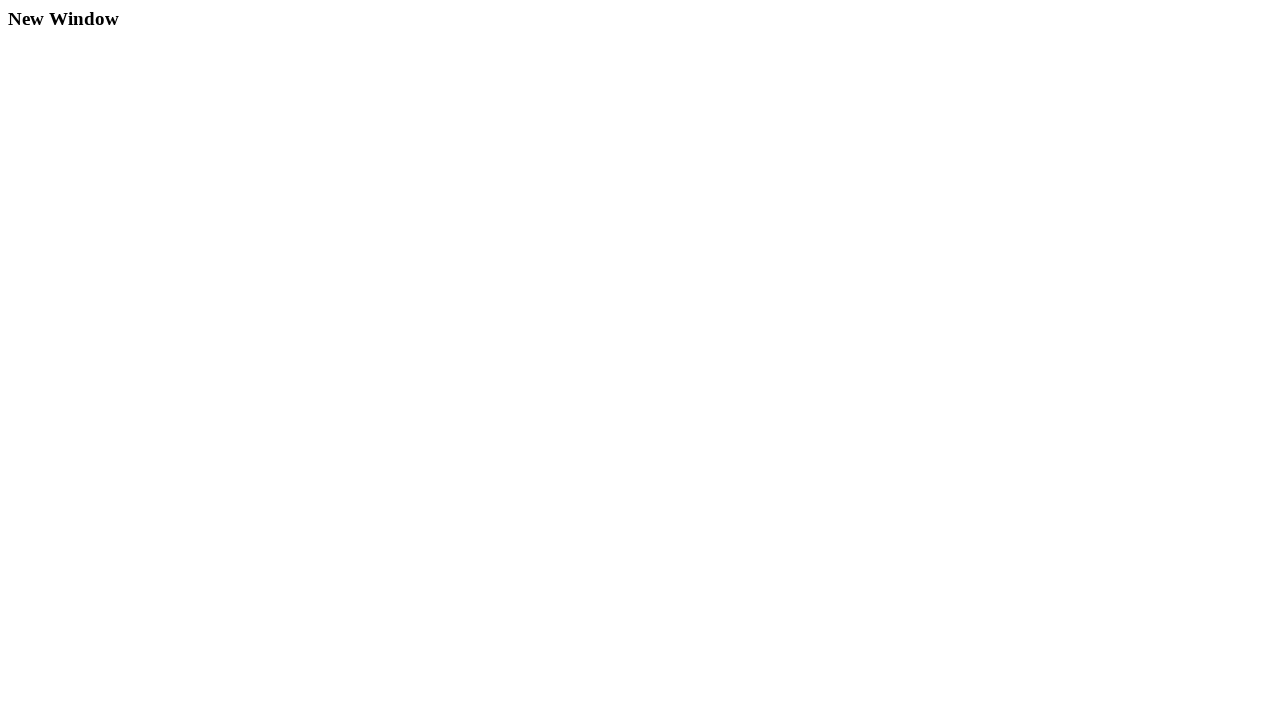

Original page URL: https://the-internet.herokuapp.com/windows
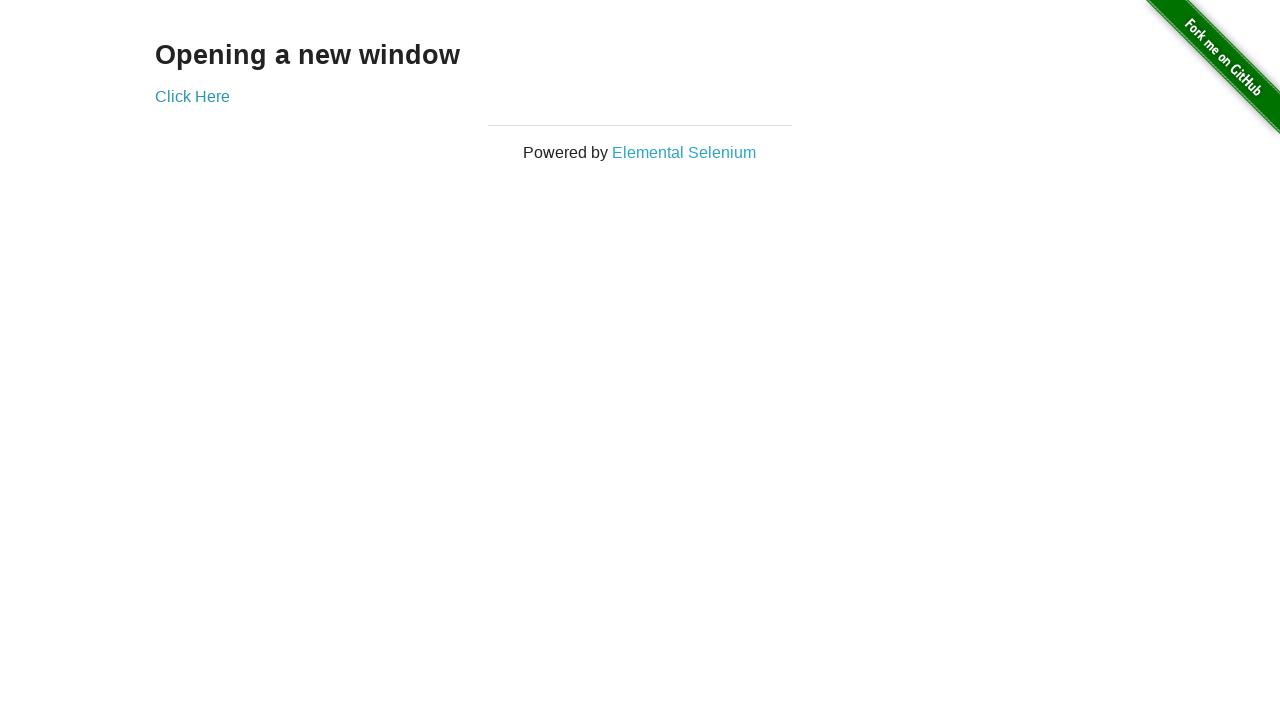

New page URL: https://the-internet.herokuapp.com/windows/new
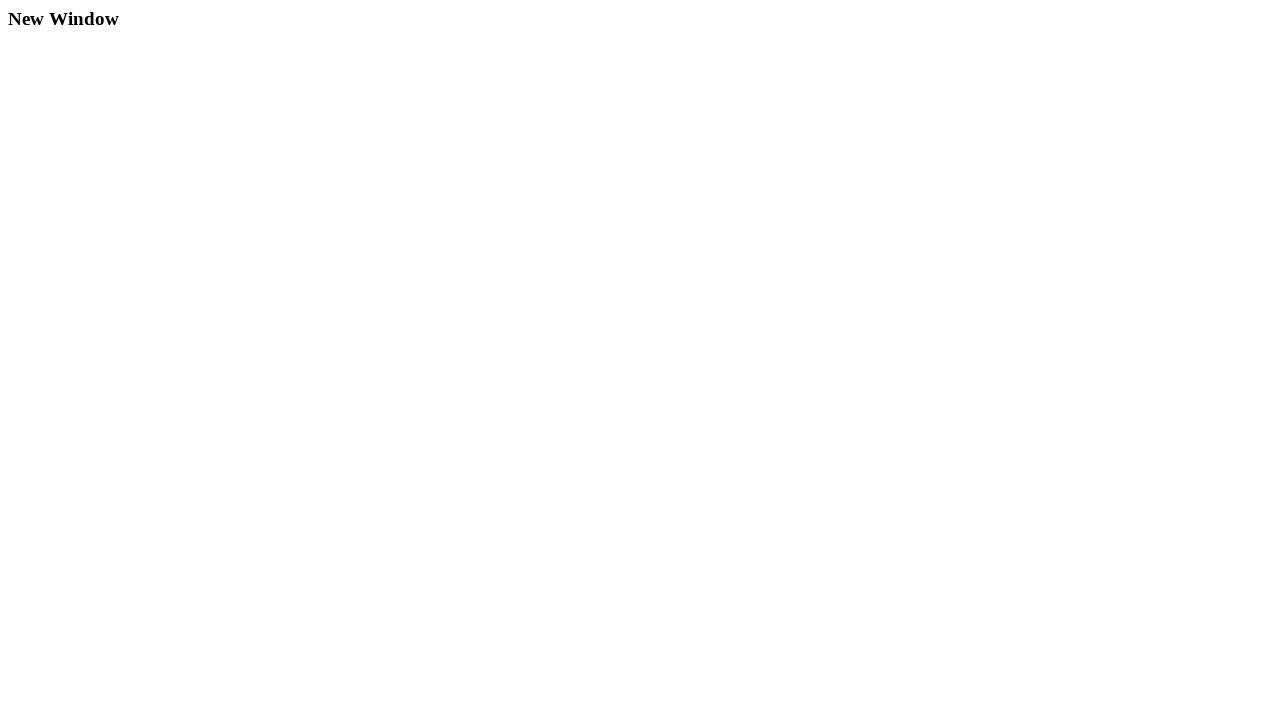

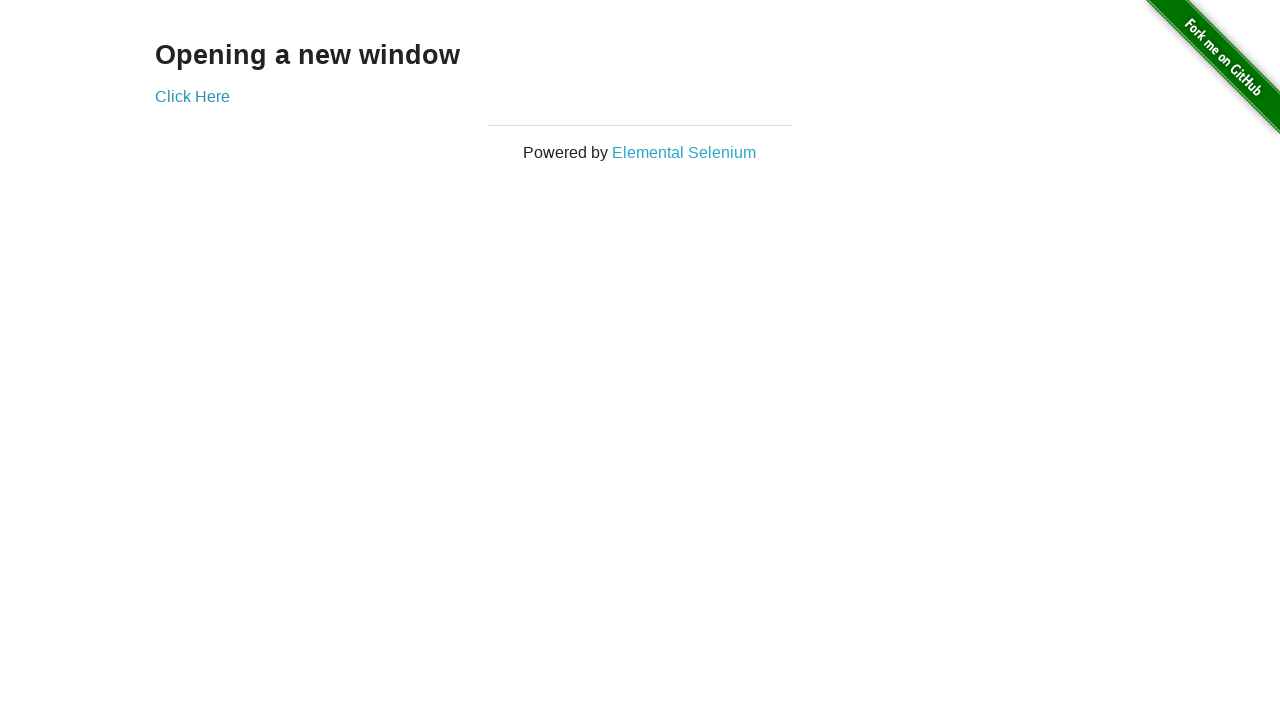